Tests the forgot password link functionality on the OrangeHRM login page by clicking the "Forgot your password?" link

Starting URL: https://opensource-demo.orangehrmlive.com/web/index.php/auth/login

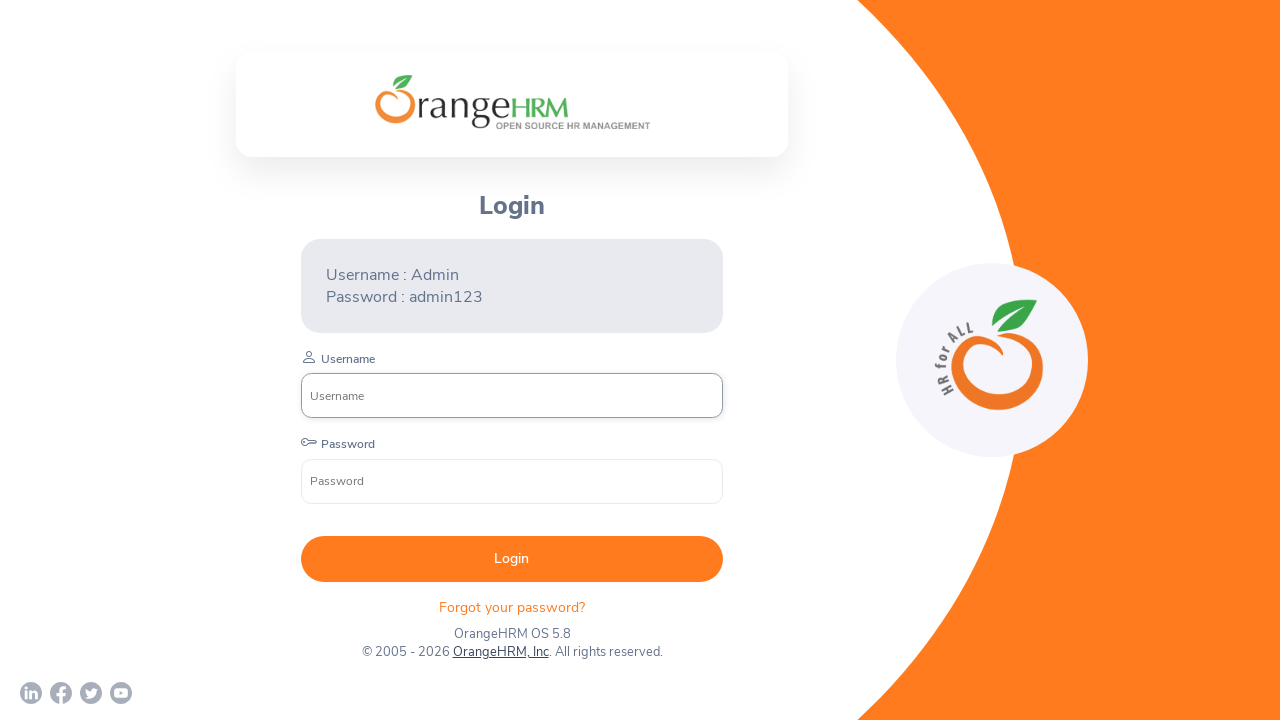

Login page loaded and 'Forgot your password?' link is visible
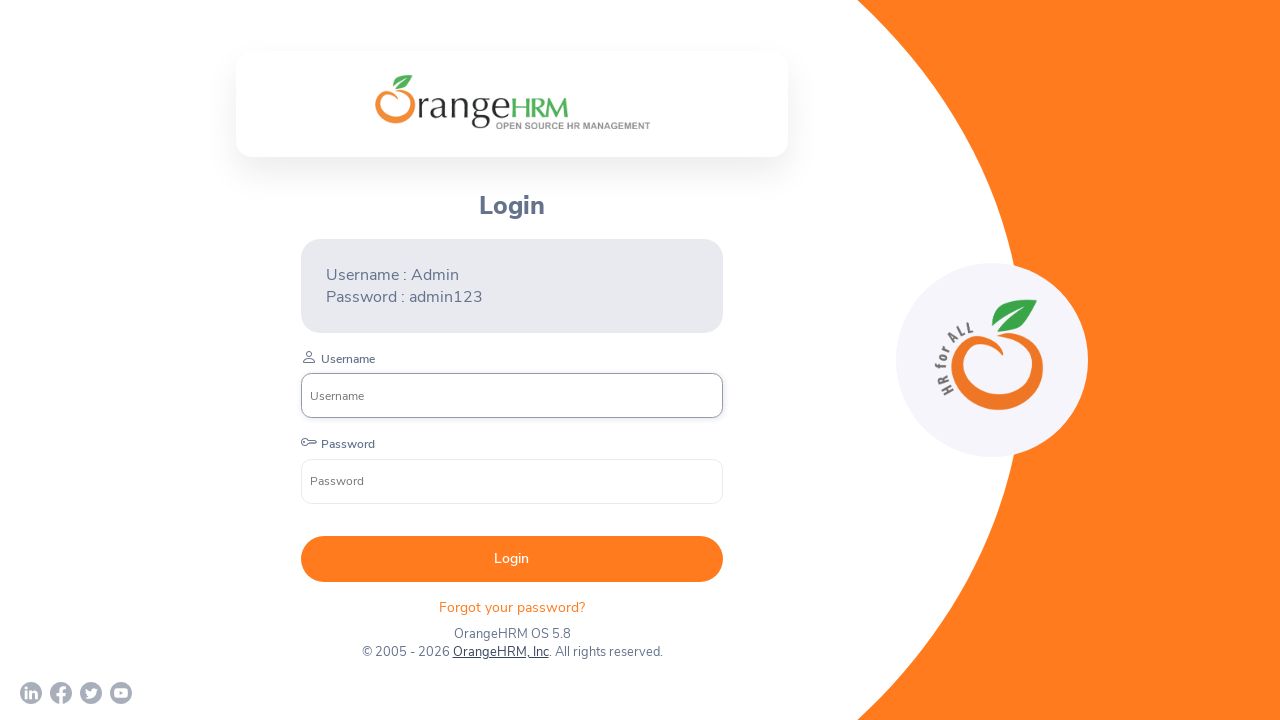

Clicked the 'Forgot your password?' link at (512, 607) on p.oxd-text.oxd-text--p.orangehrm-login-forgot-header
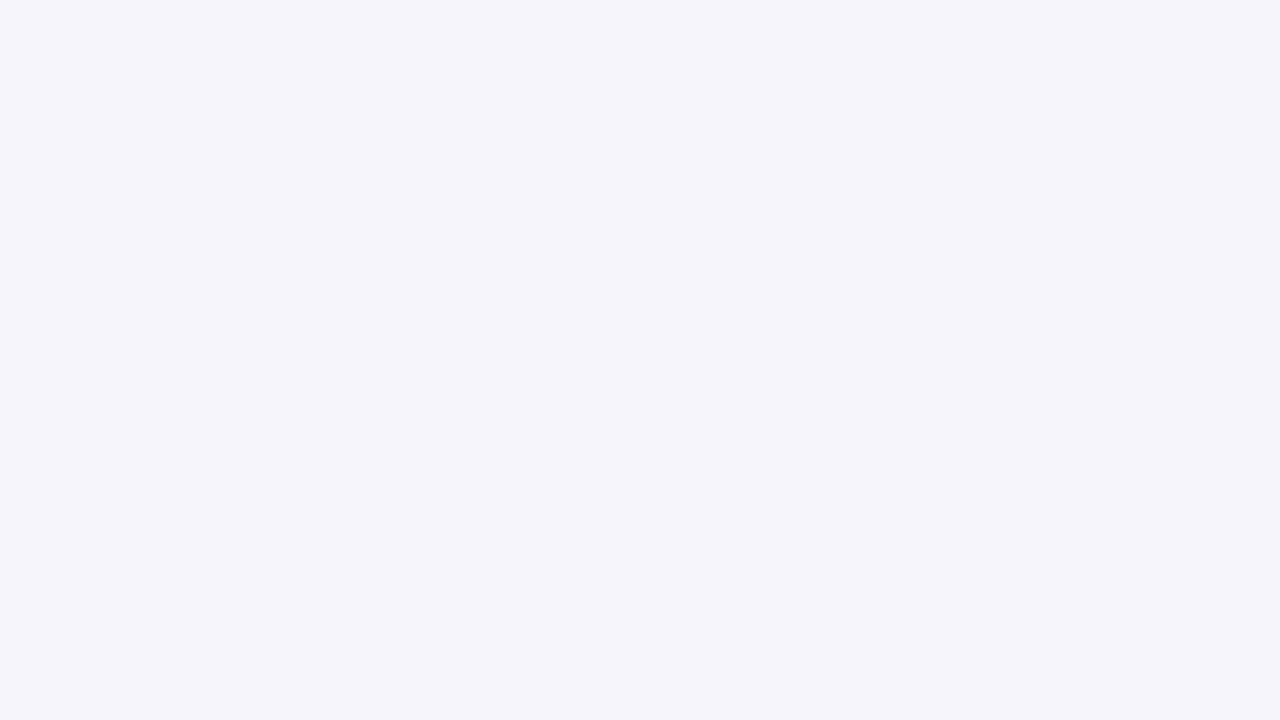

Navigated to forgot password page and network idle
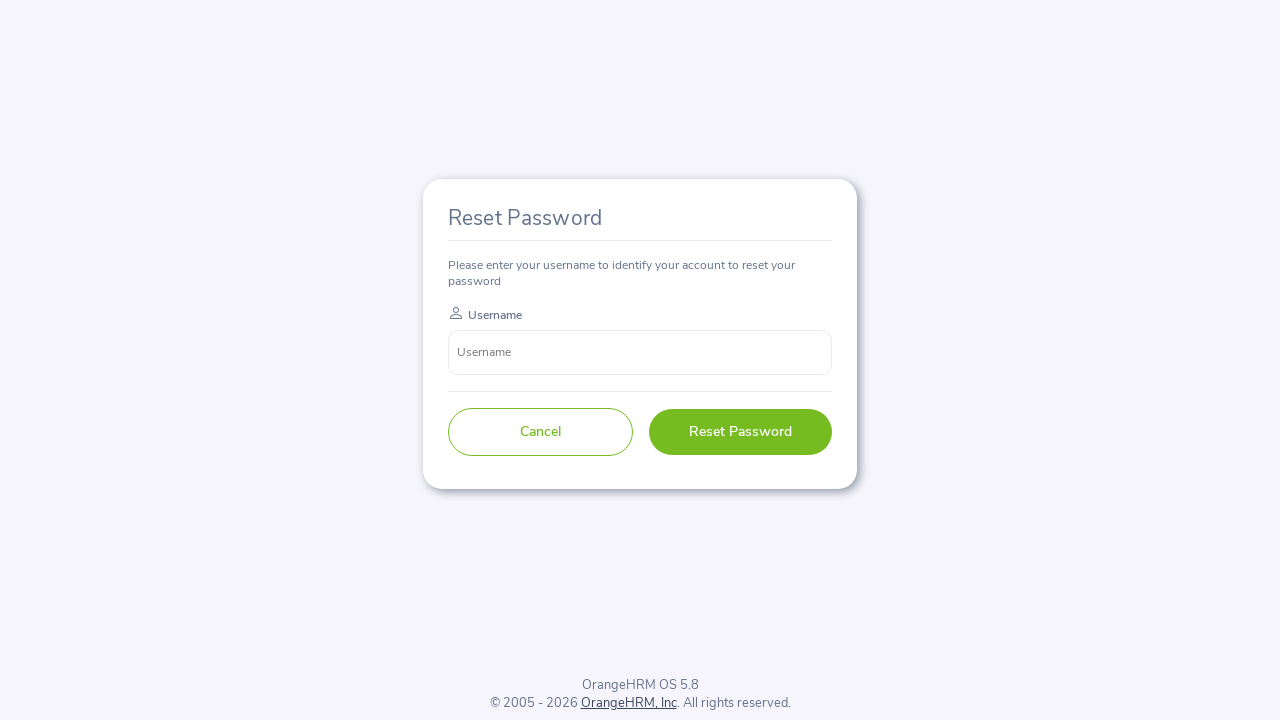

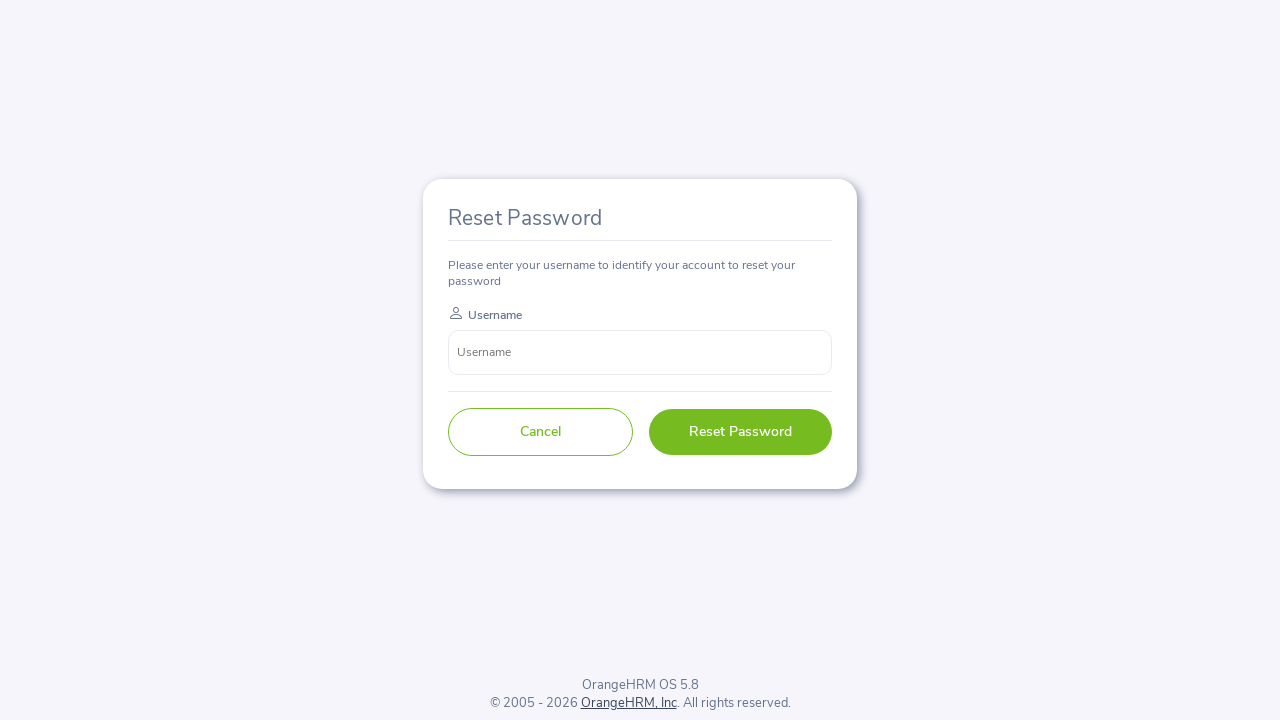